Tests JavaScript simple alert handling by clicking a button to trigger an alert and accepting it.

Starting URL: https://www.hyrtutorials.com/p/alertsdemo.html

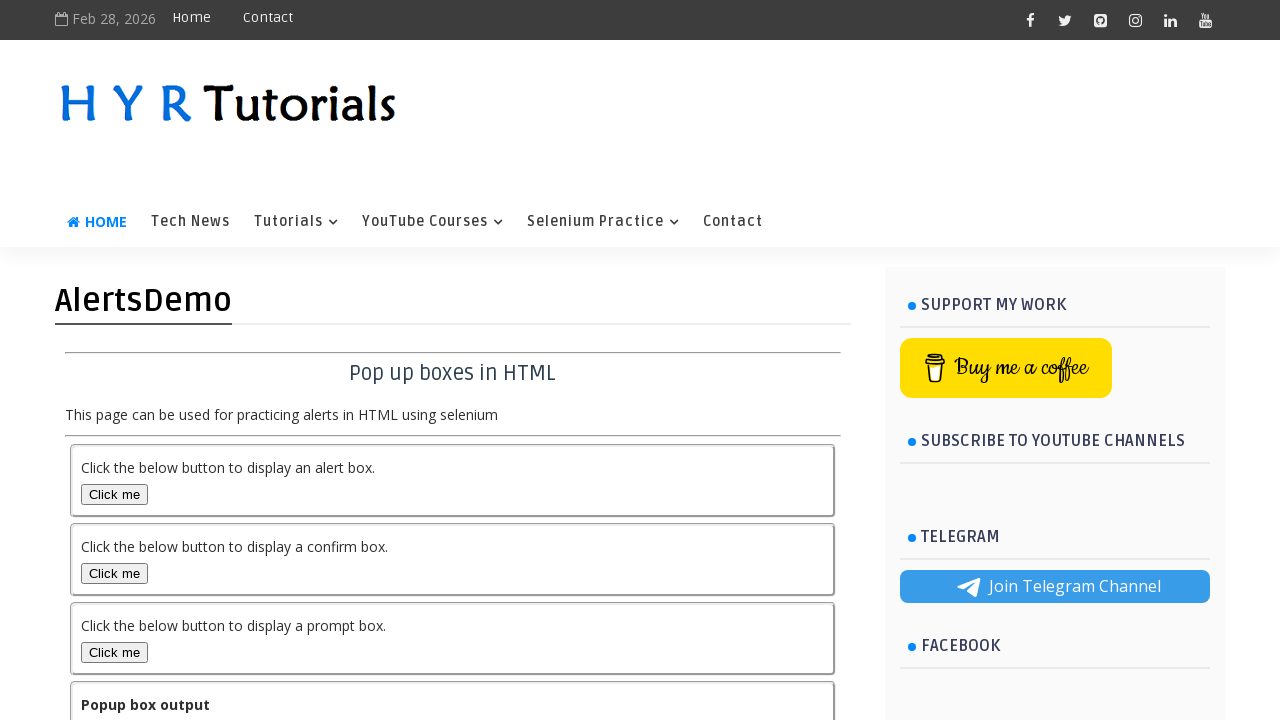

Set up dialog handler to automatically accept alerts
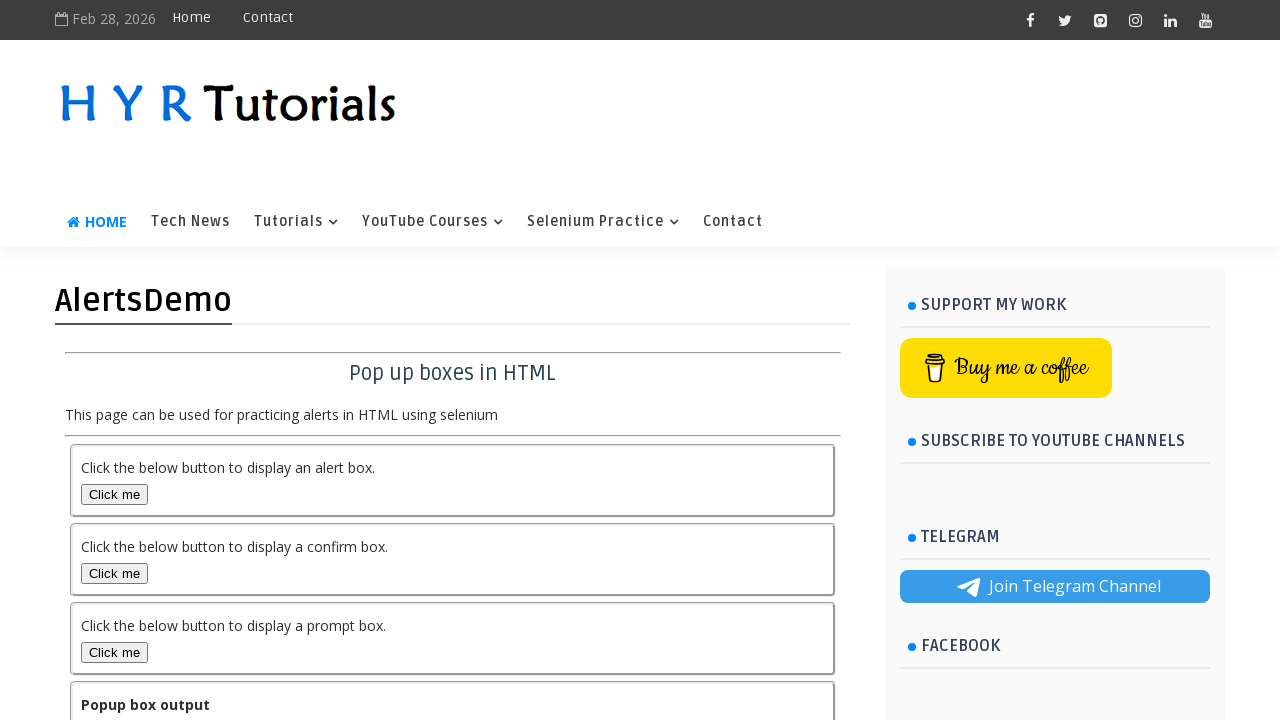

Clicked the alert box button to trigger a simple alert at (114, 494) on #alertBox
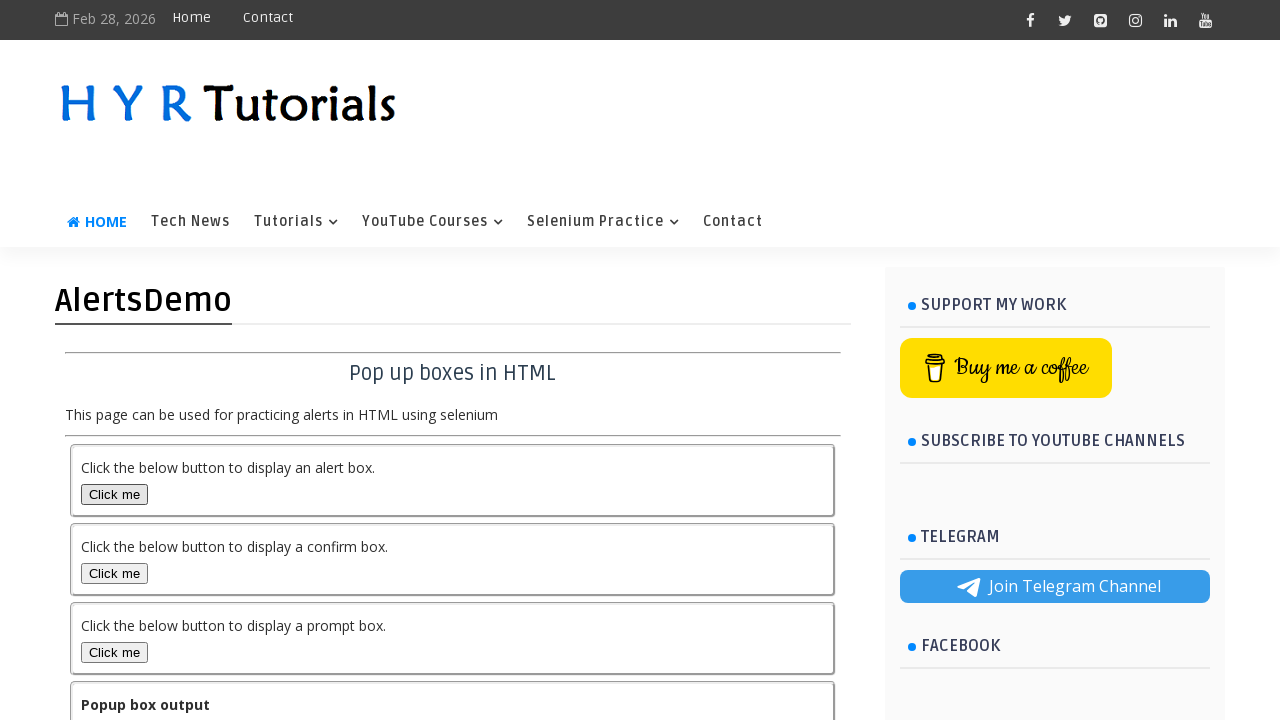

Waited 1 second for the result to be updated after alert was accepted
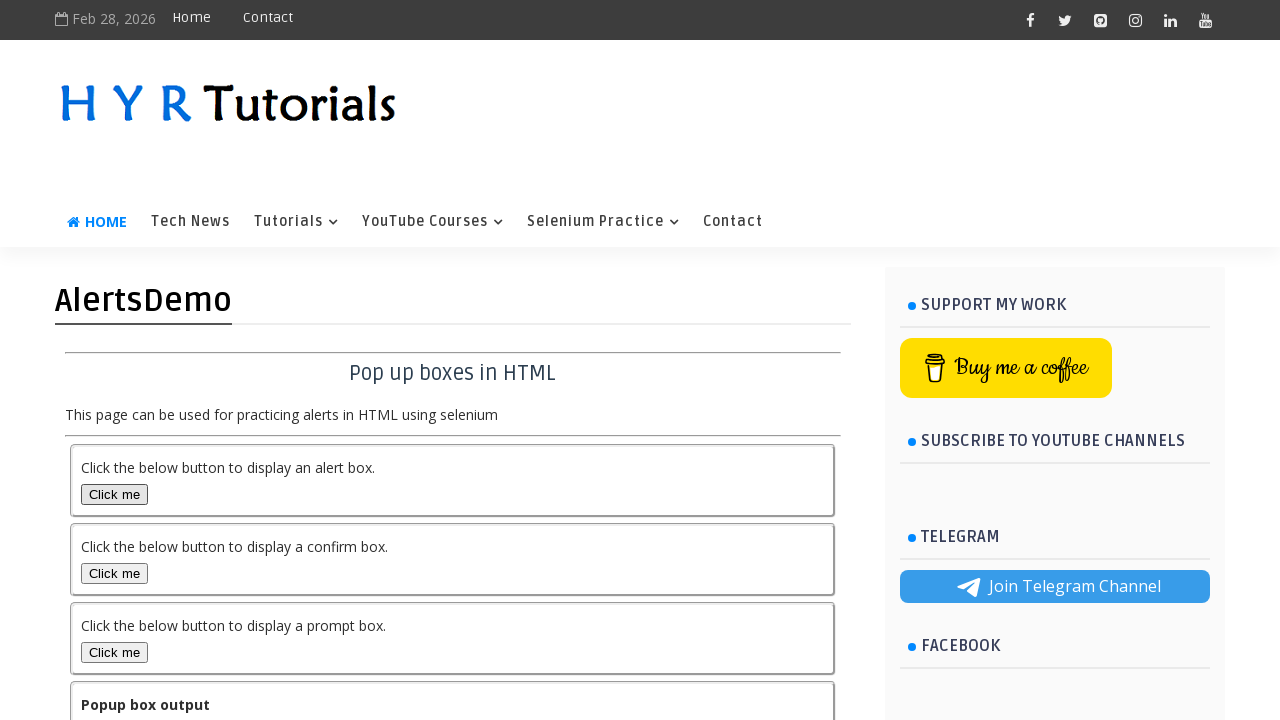

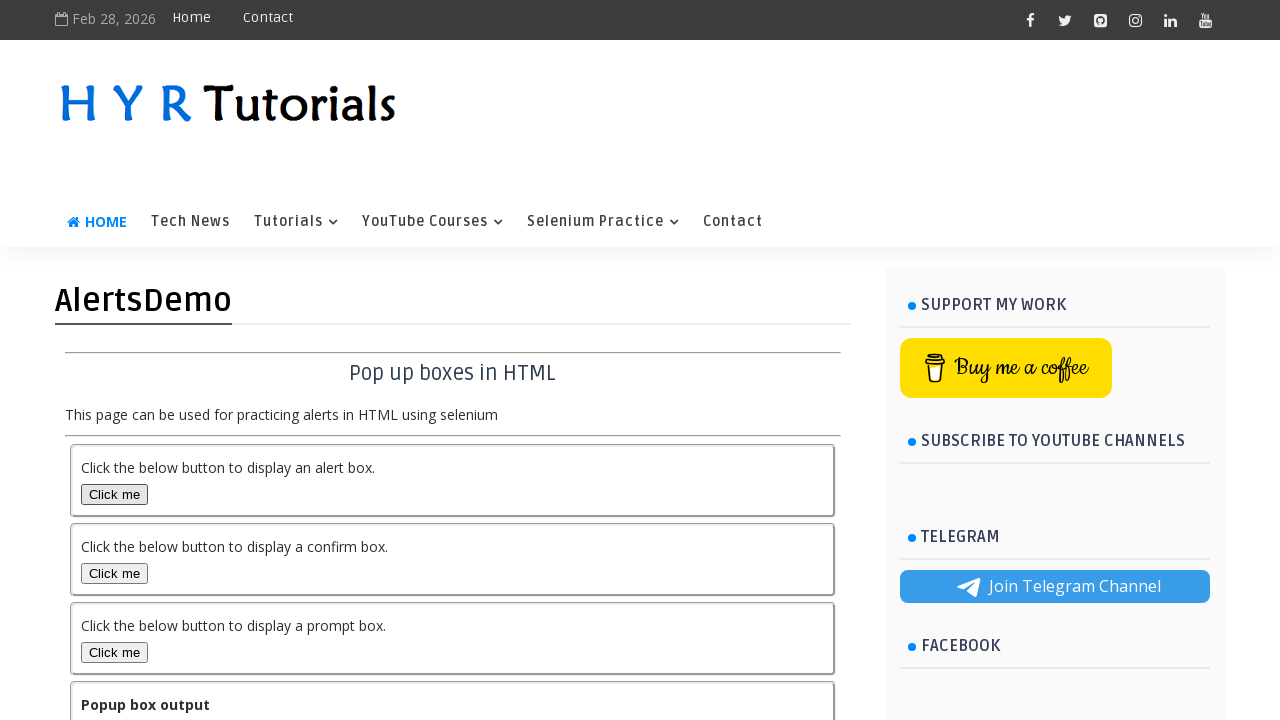